Tests responsive layout on mobile viewport by checking main container and action buttons visibility

Starting URL: https://asifarefinbonny.github.io/QuickDial/

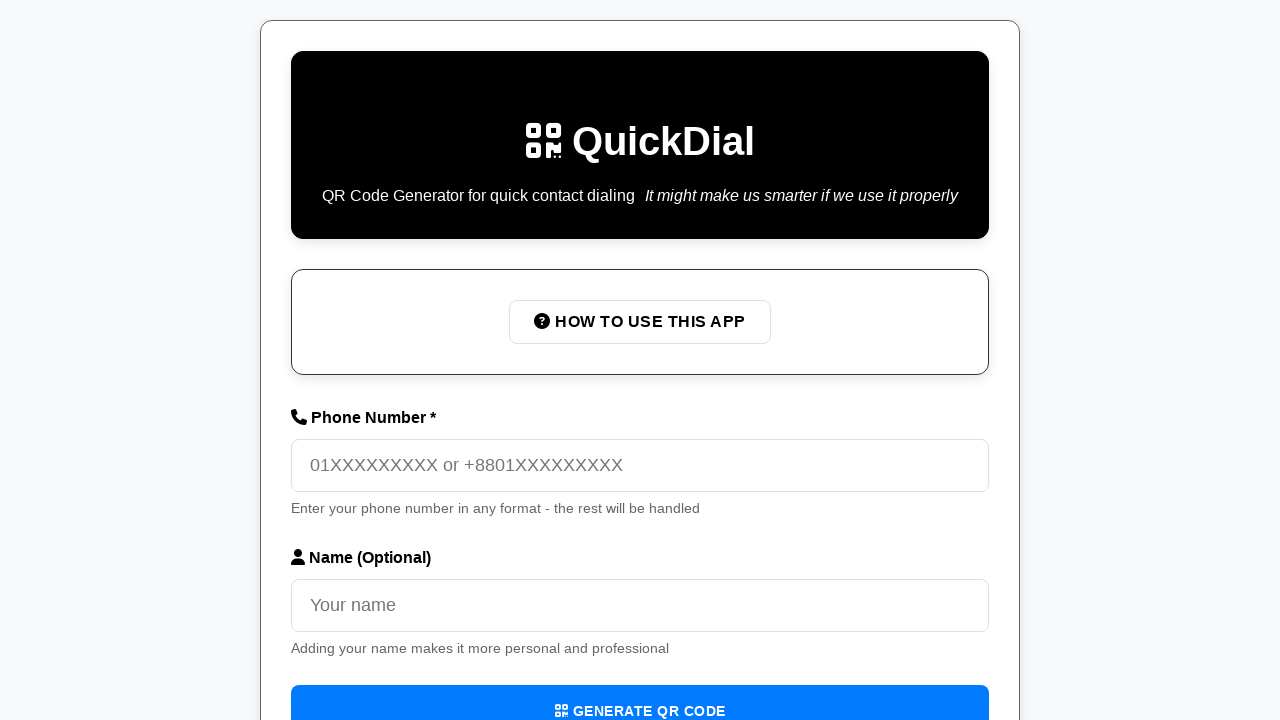

Set mobile viewport to 375x700
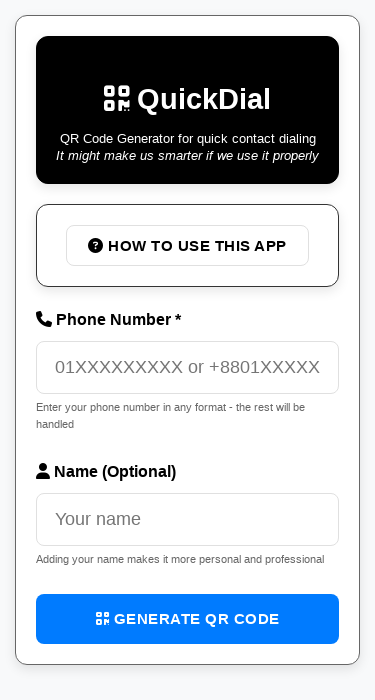

Reloaded page with mobile viewport
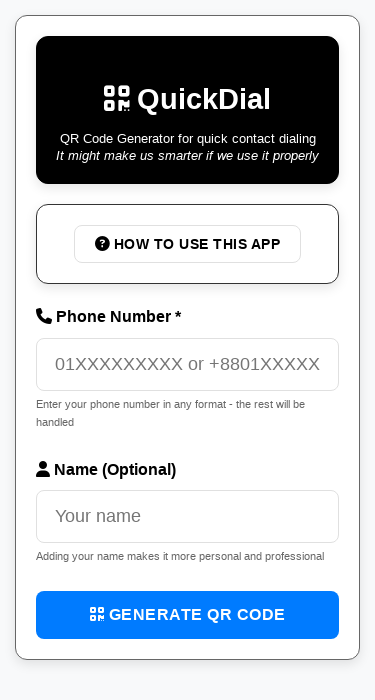

Filled phone number field with '01712345678' on input[placeholder='01XXXXXXXXX or +8801XXXXXXXXX']
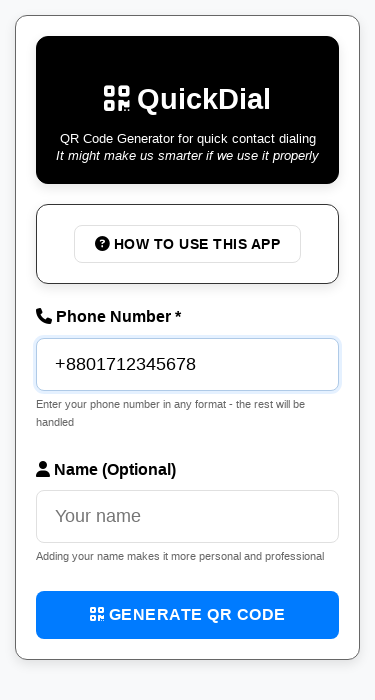

Clicked 'Generate QR Code' button at (188, 615) on internal:role=button[name="Generate QR Code"i]
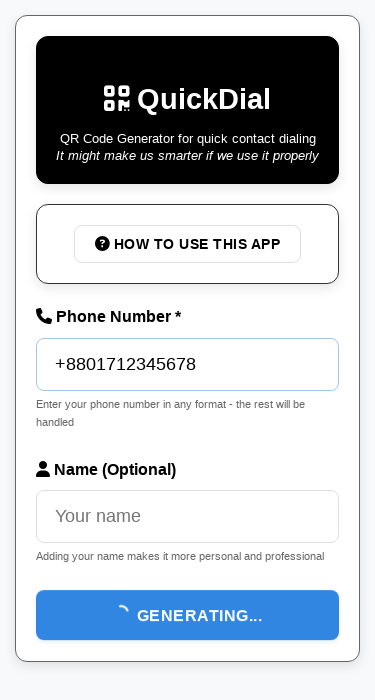

QR Code generated successfully message appeared
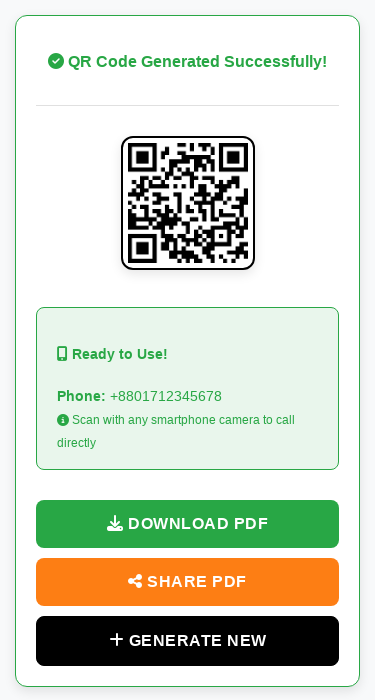

Verified main container is visible on mobile viewport
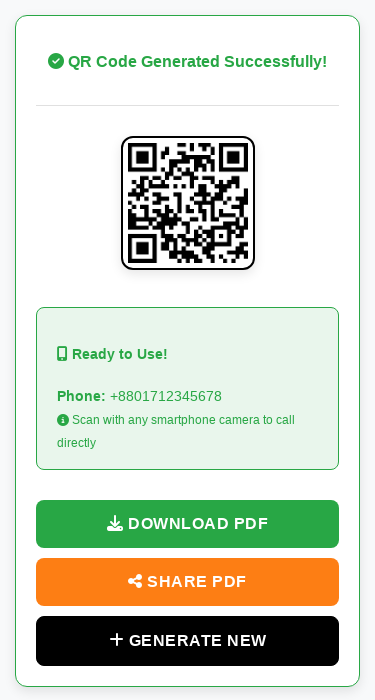

Verified action buttons are visible on mobile viewport
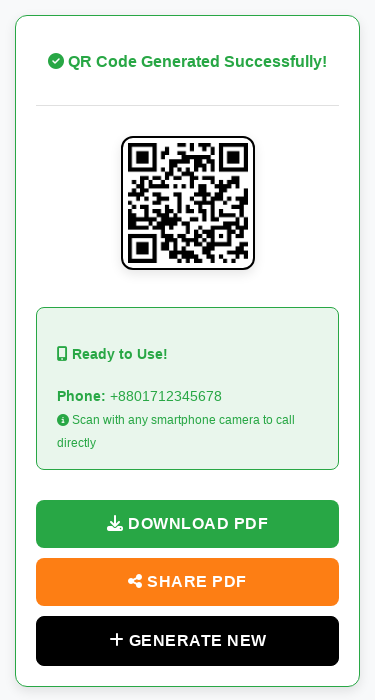

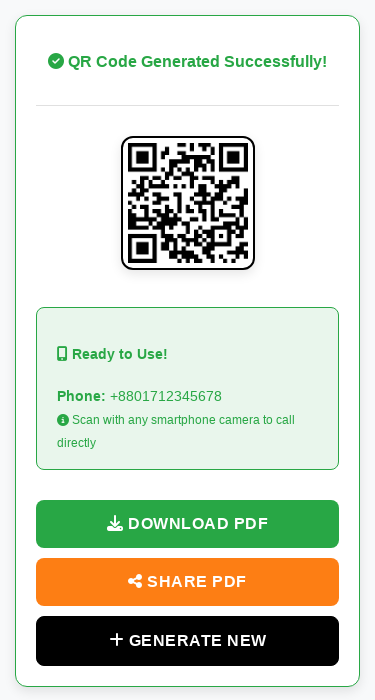